Analyzes typography and content structure of the ROIGPT website by retrieving page title, meta description, and heading hierarchy.

Starting URL: https://roigpt.com

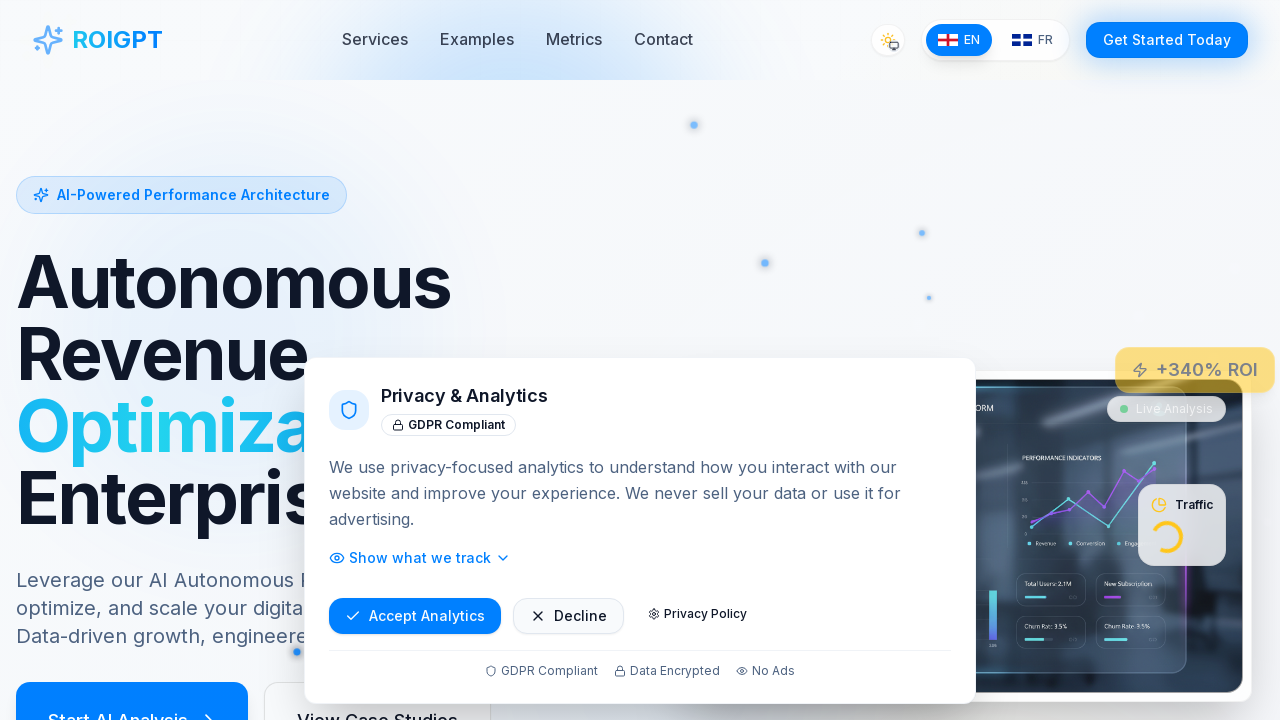

Set viewport size to 1280x720 for desktop view
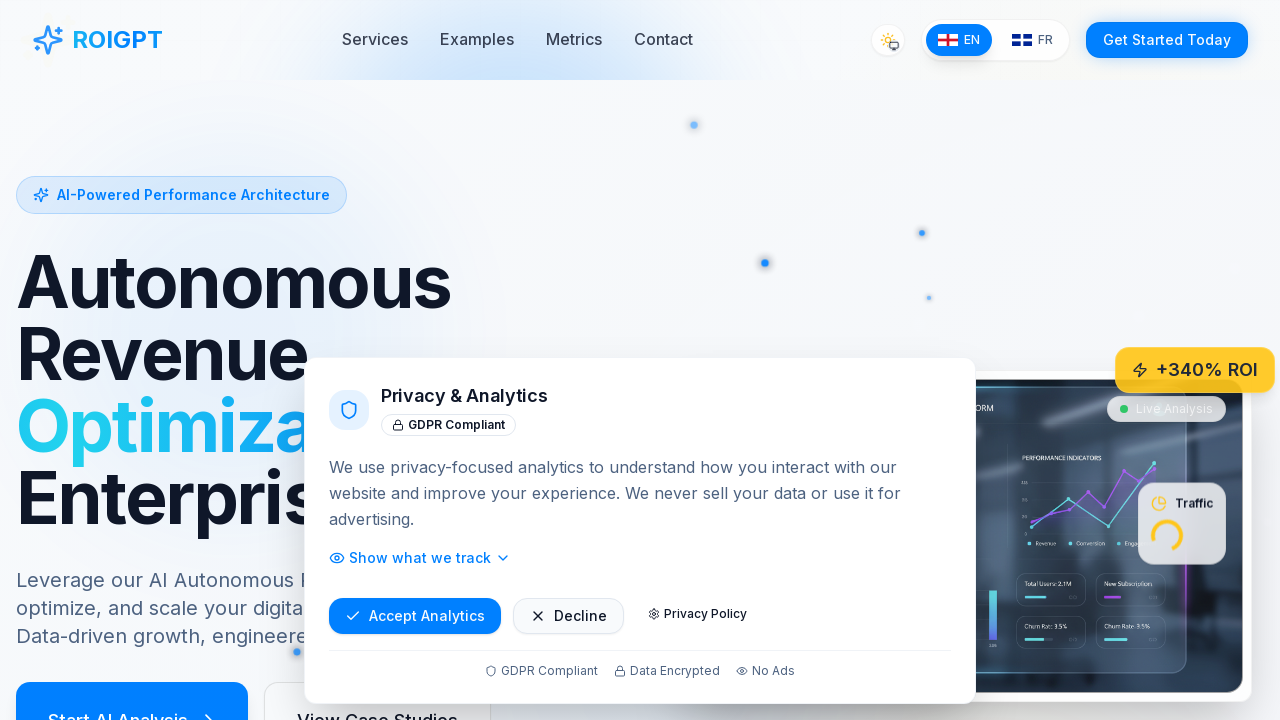

Waited for page to reach network idle state
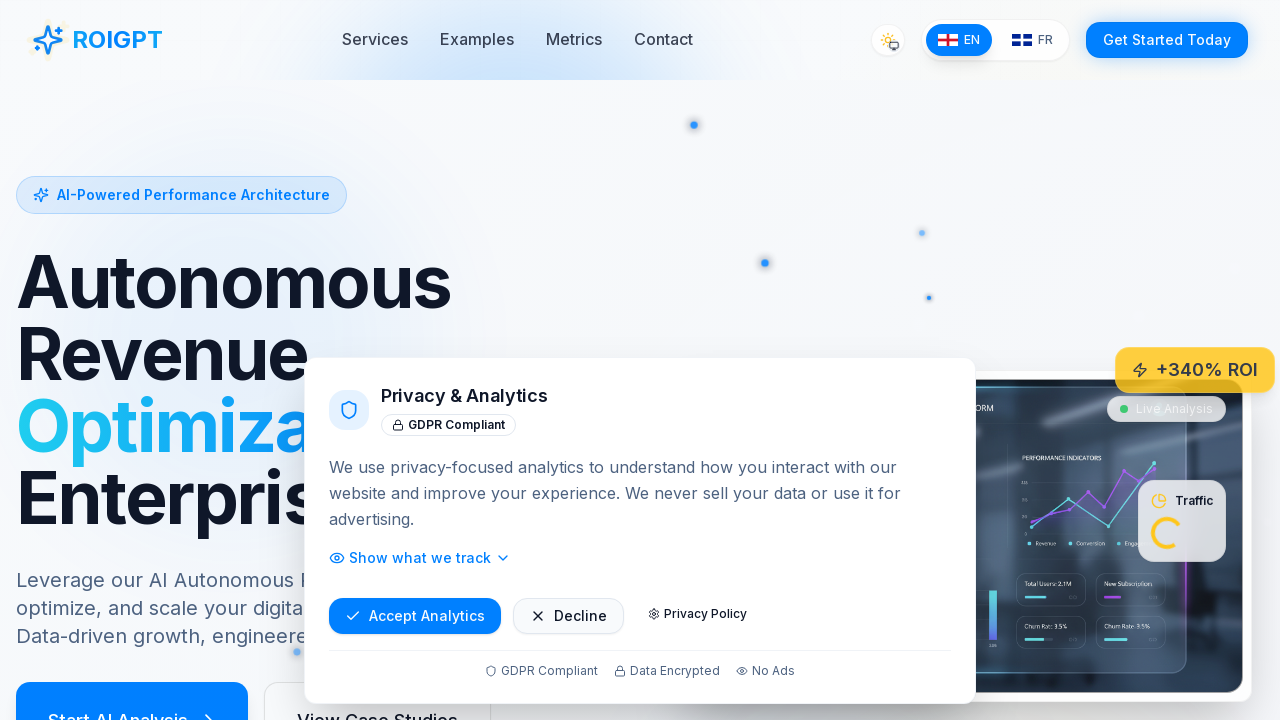

Retrieved page title: ROIGPT - AI-Powered Marketing That Delivers Real ROI
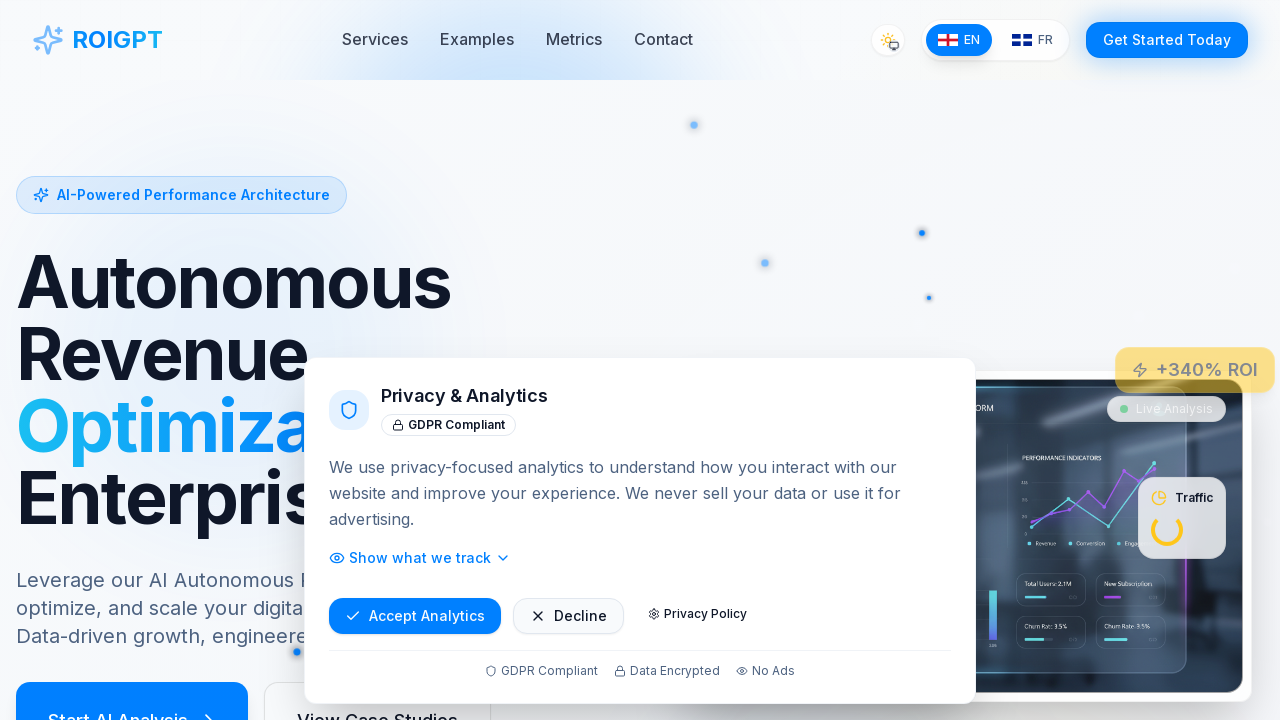

Retrieved meta description: Transform your digital presence with cutting-edge AI solutions that boost conversions, optimize SEO, and create compelling campaigns that convert. Proven 340% ROI increase.
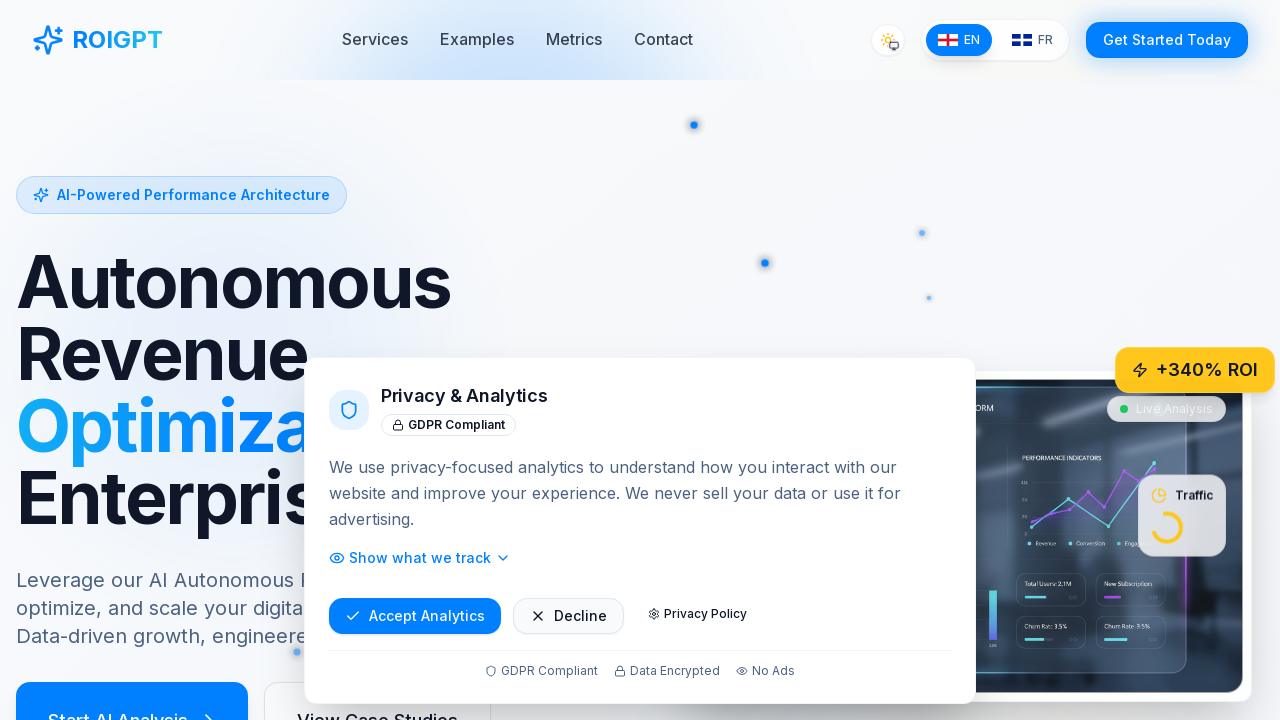

Retrieved heading hierarchy with 72 headings
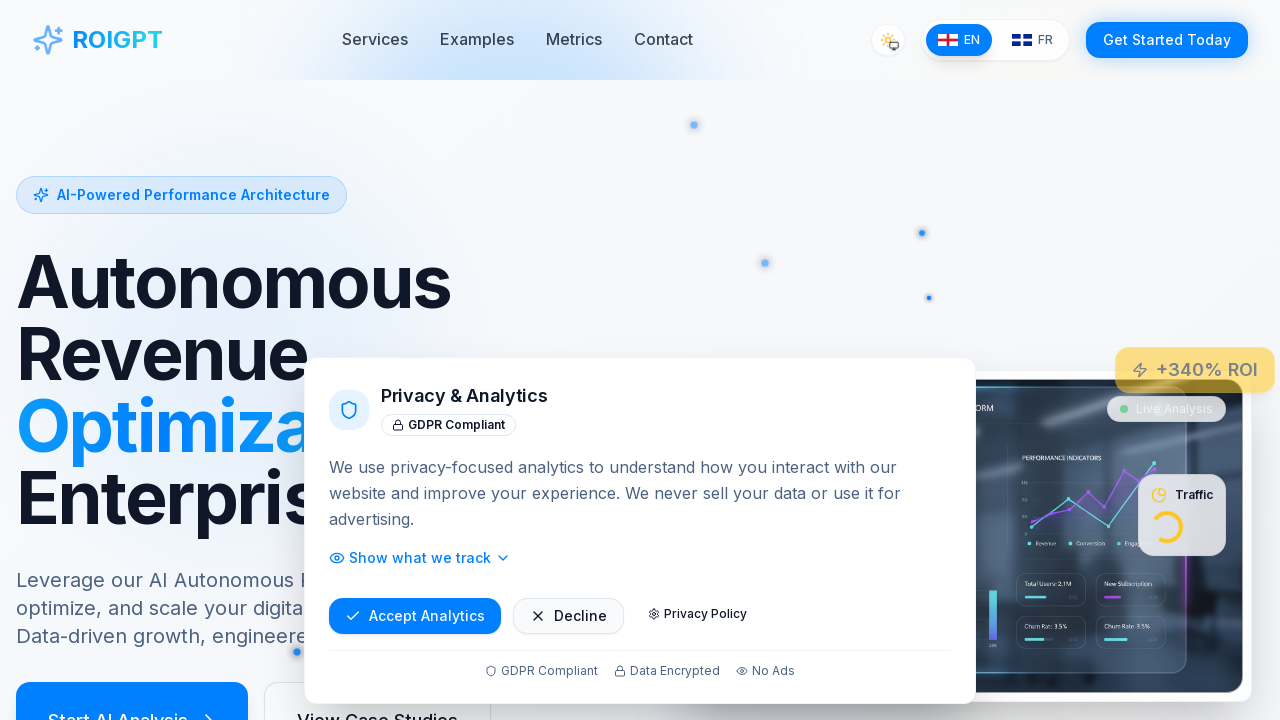

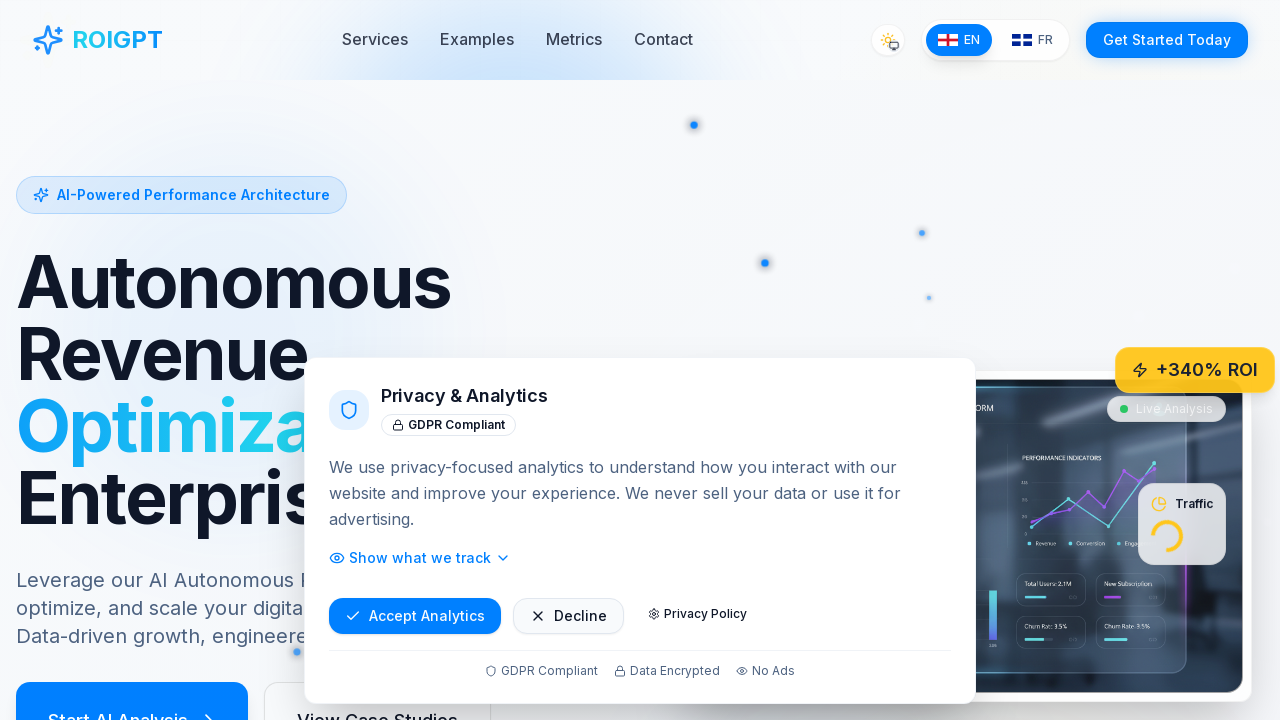